Tests entering text in a search field that has multiple class names by using xpath selector instead of className

Starting URL: https://naveenautomationlabs.com/opencart/index.php?route=account/login

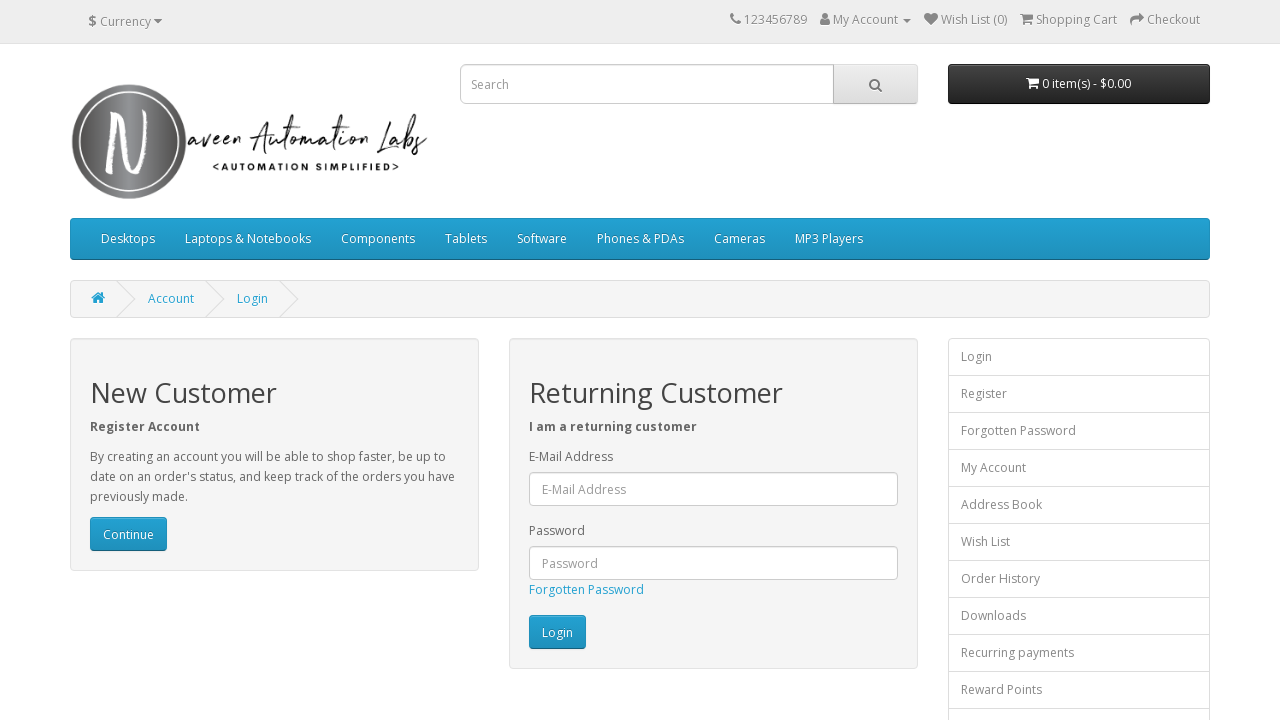

Navigated to OpenCart login page
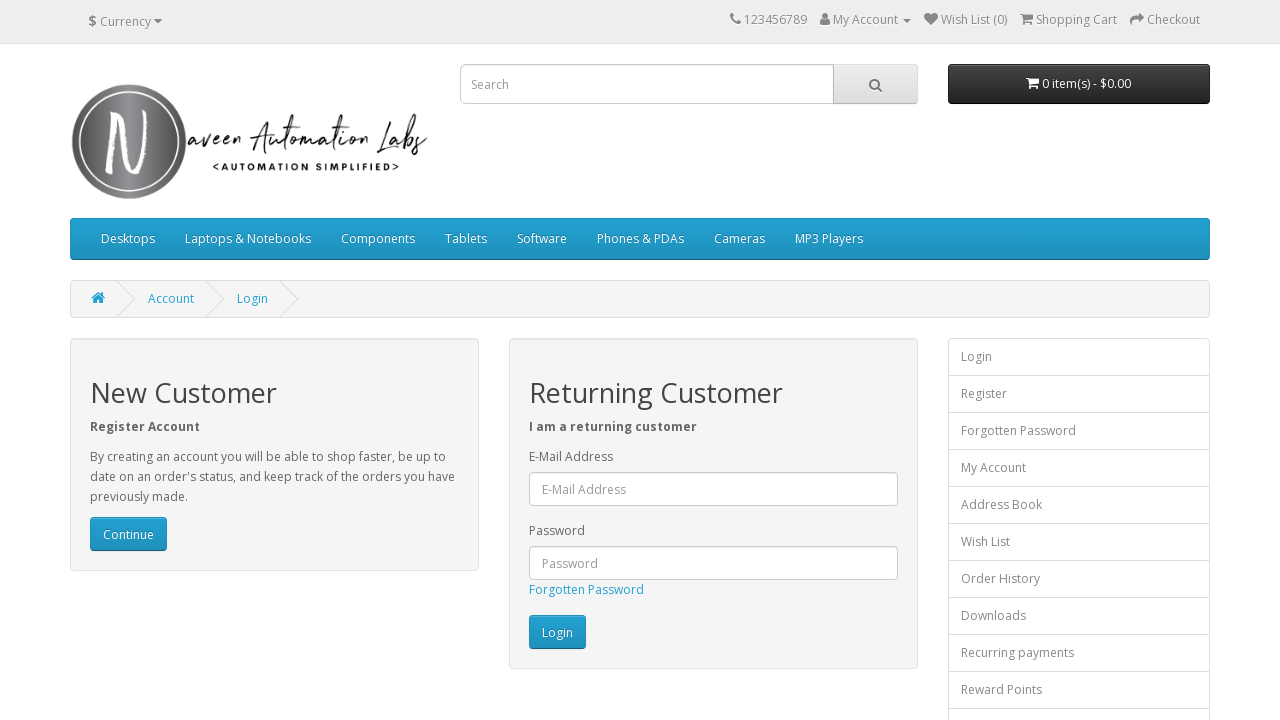

Entered 'MacBook' in search field using xpath selector to handle multiple class names on //input[@class='form-control input-lg']
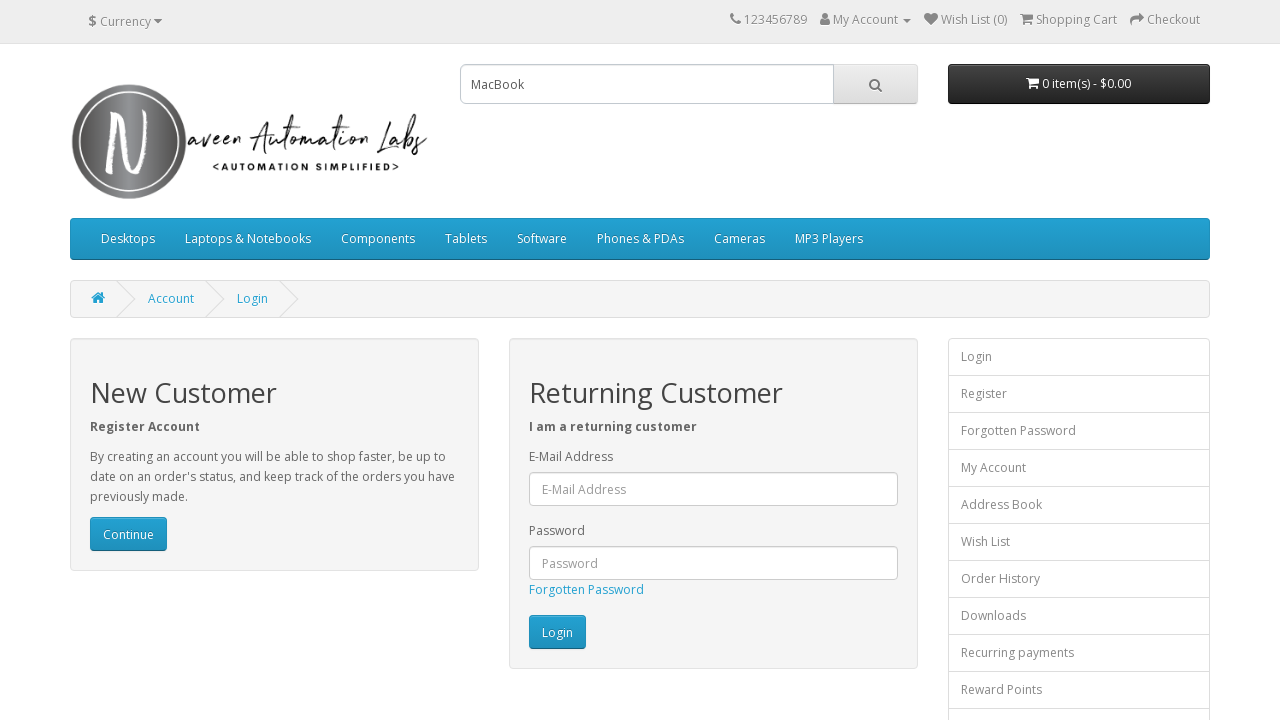

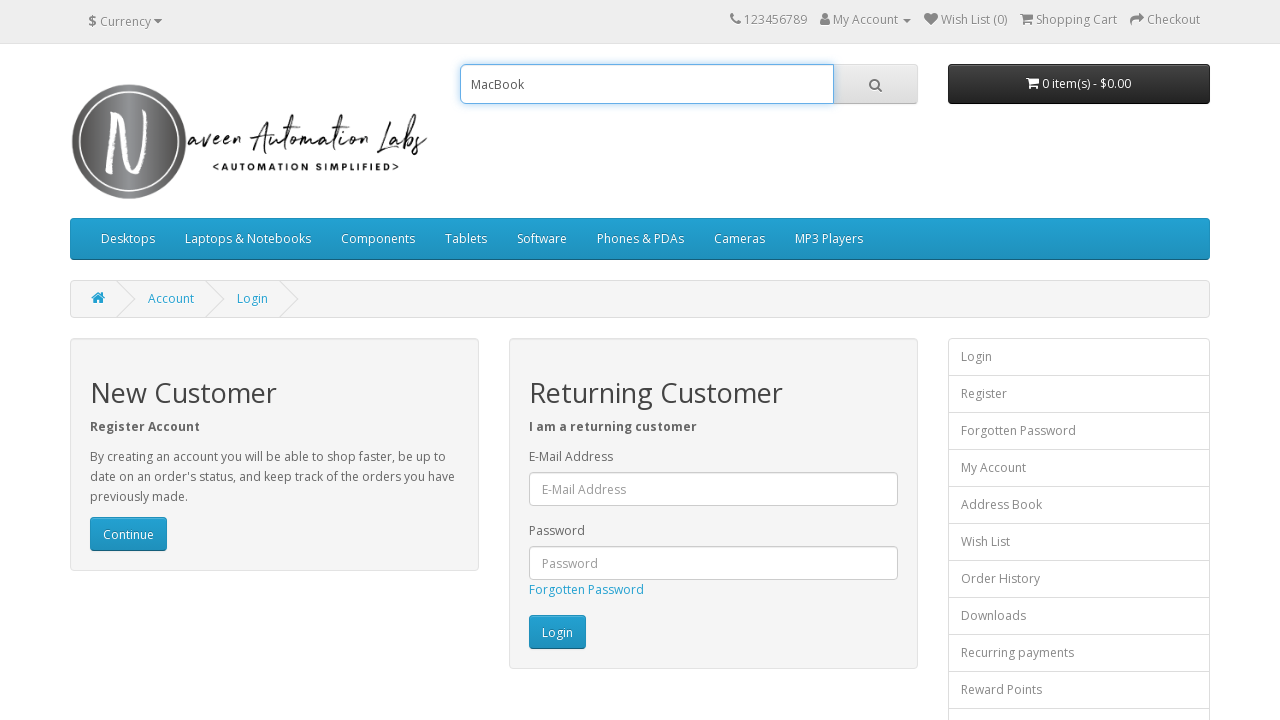